Clicks on the second promo category (Tablets) and verifies the correct category page opens

Starting URL: http://intershop5.skillbox.ru/

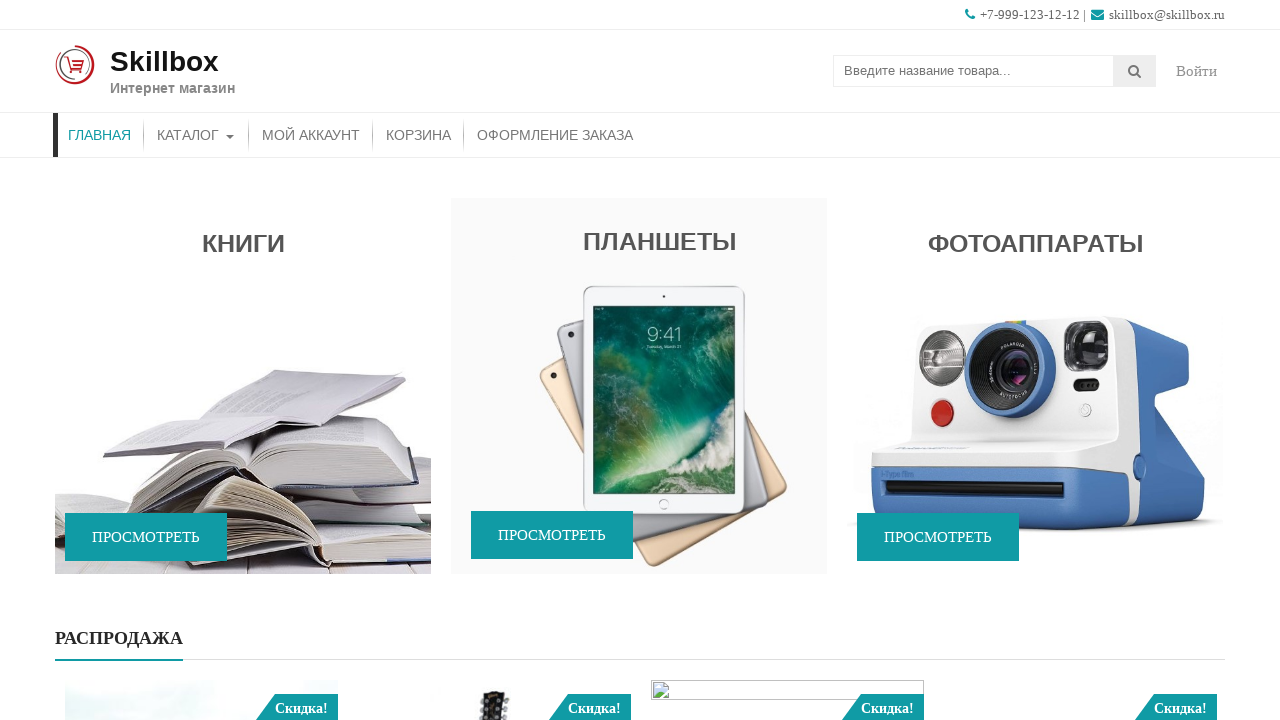

Clicked on the second promo category (Tablets) at (639, 388) on #promo-section1 .widget:nth-of-type(2)
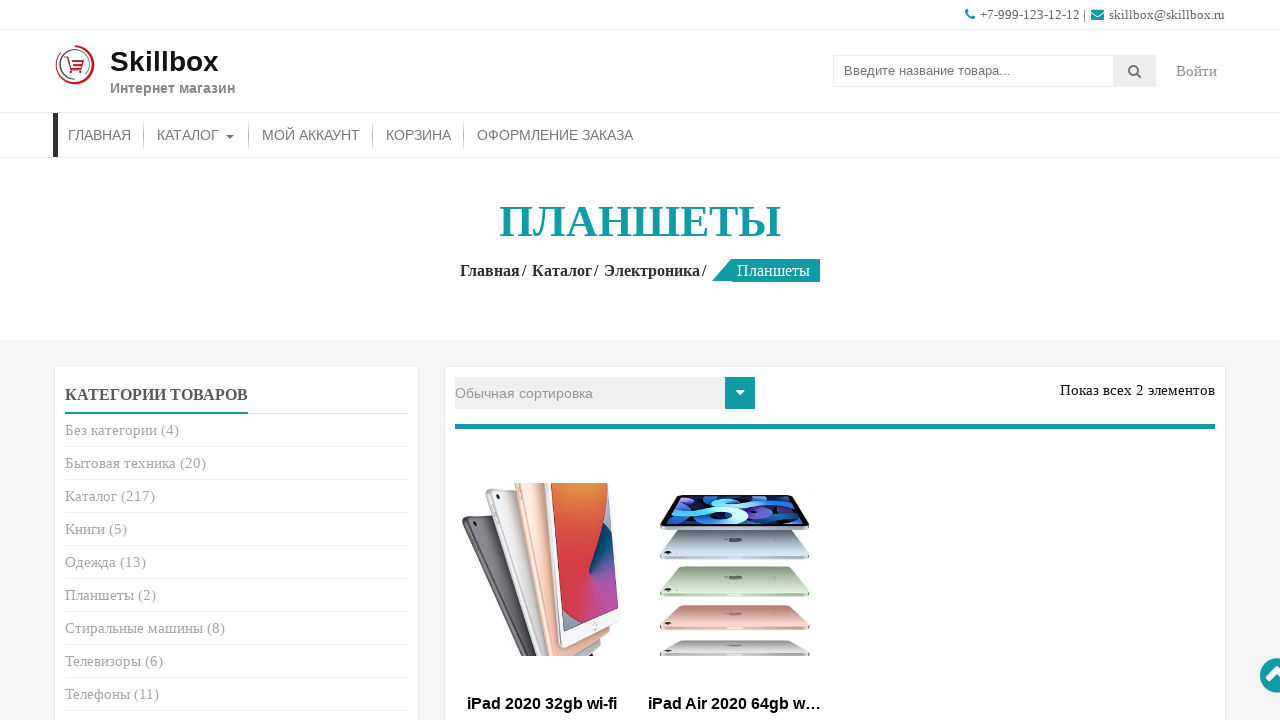

Category page loaded and entry title is visible
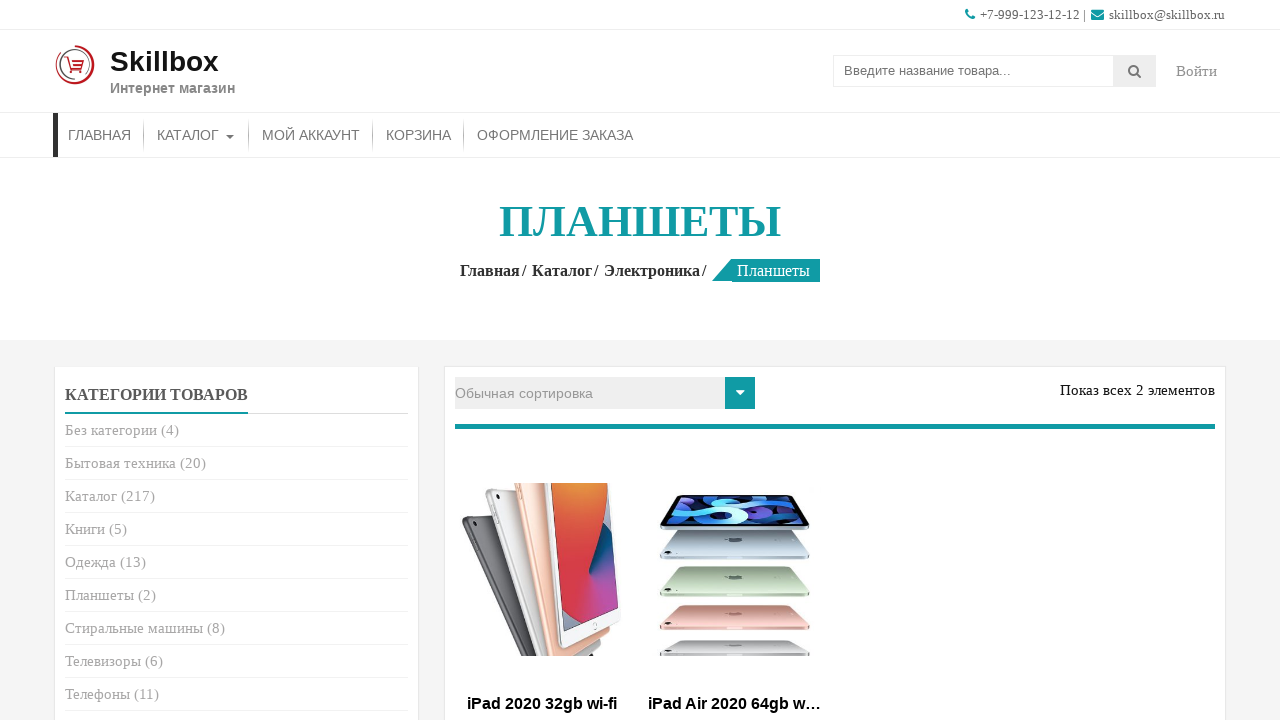

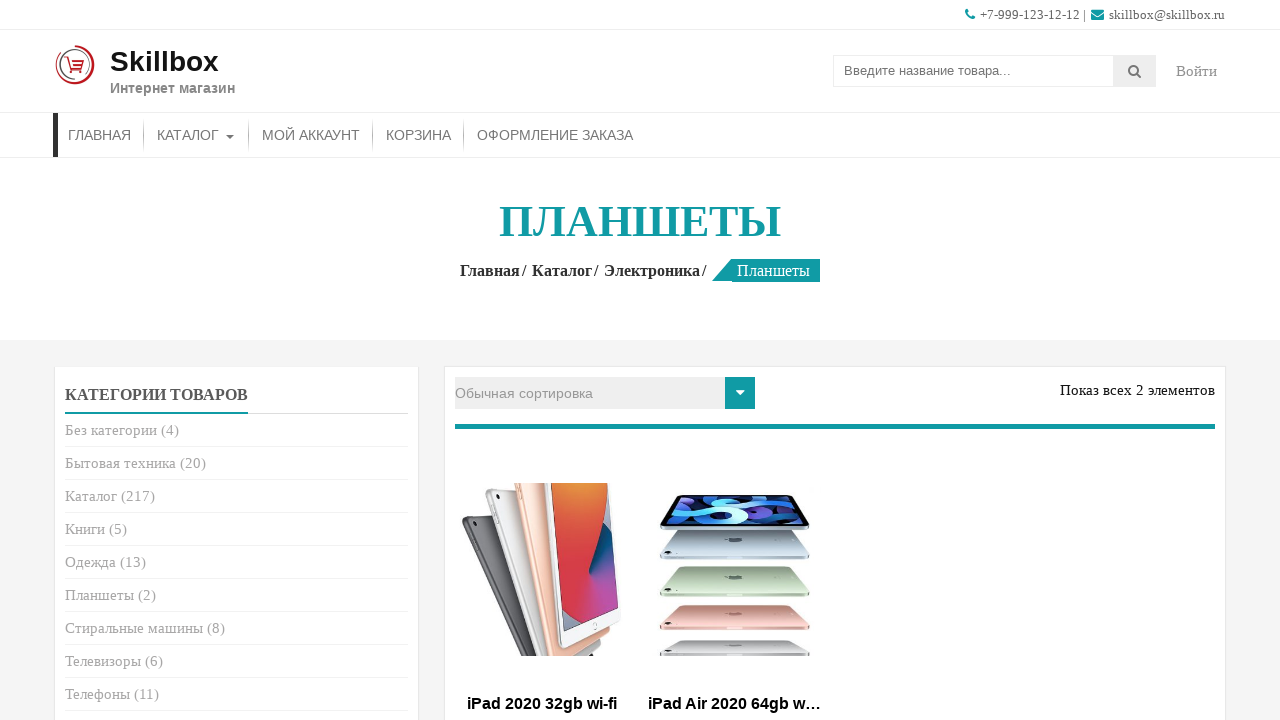